Tests radio button and checkbox selection on a practice form by clicking BMW and Benz options for both radio buttons and checkboxes

Starting URL: https://www.letskodeit.com/practice

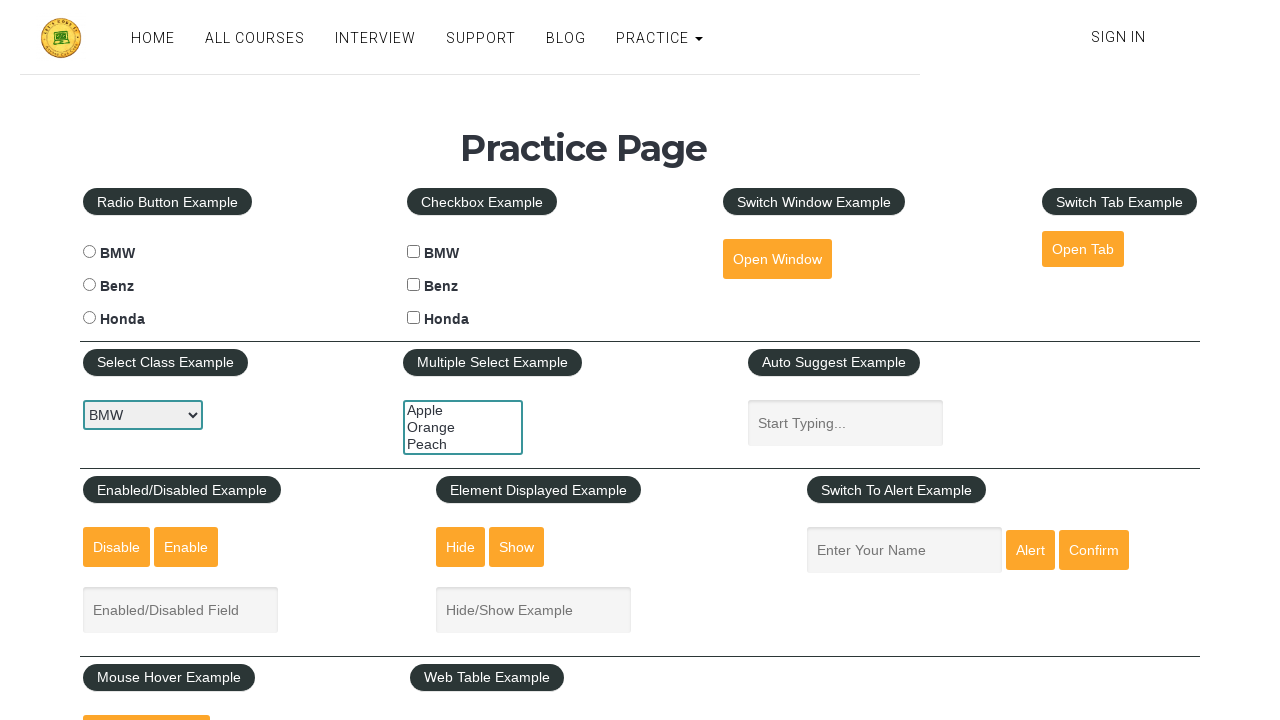

Clicked BMW radio button at (89, 252) on xpath=//input[@id='bmwradio']
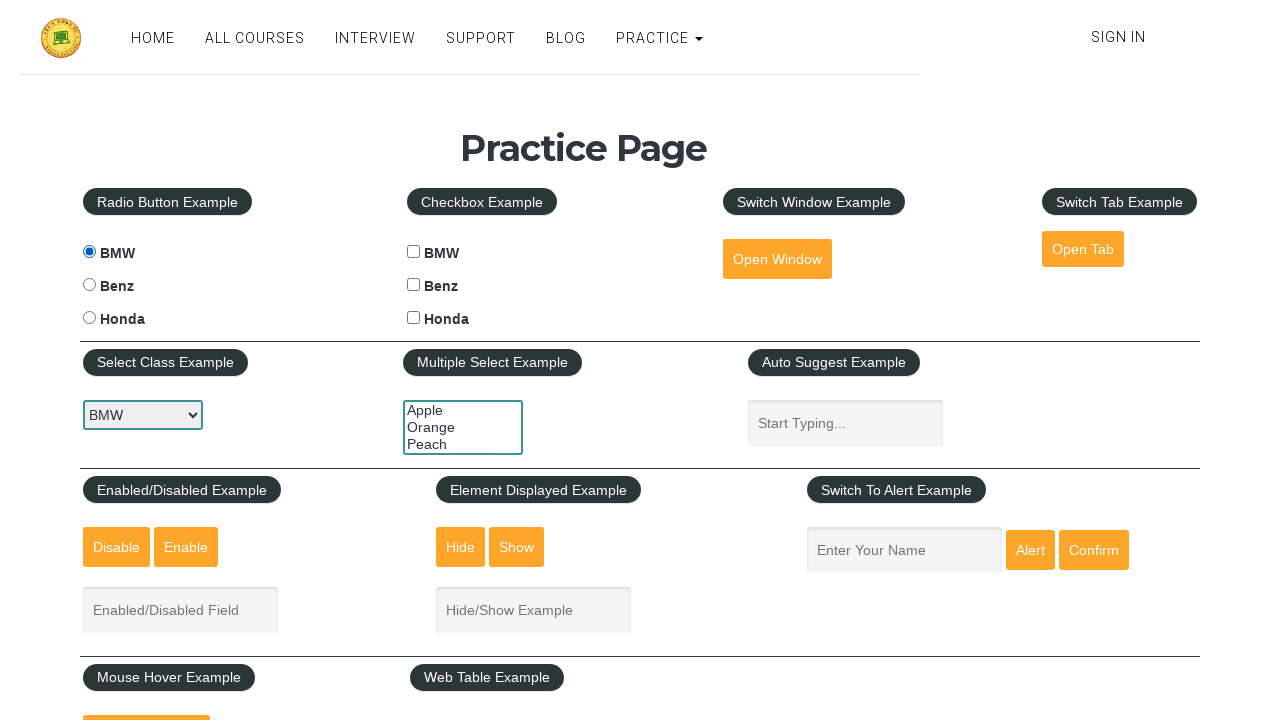

Clicked Benz radio button, deselecting BMW at (89, 285) on xpath=//input[@id='benzradio']
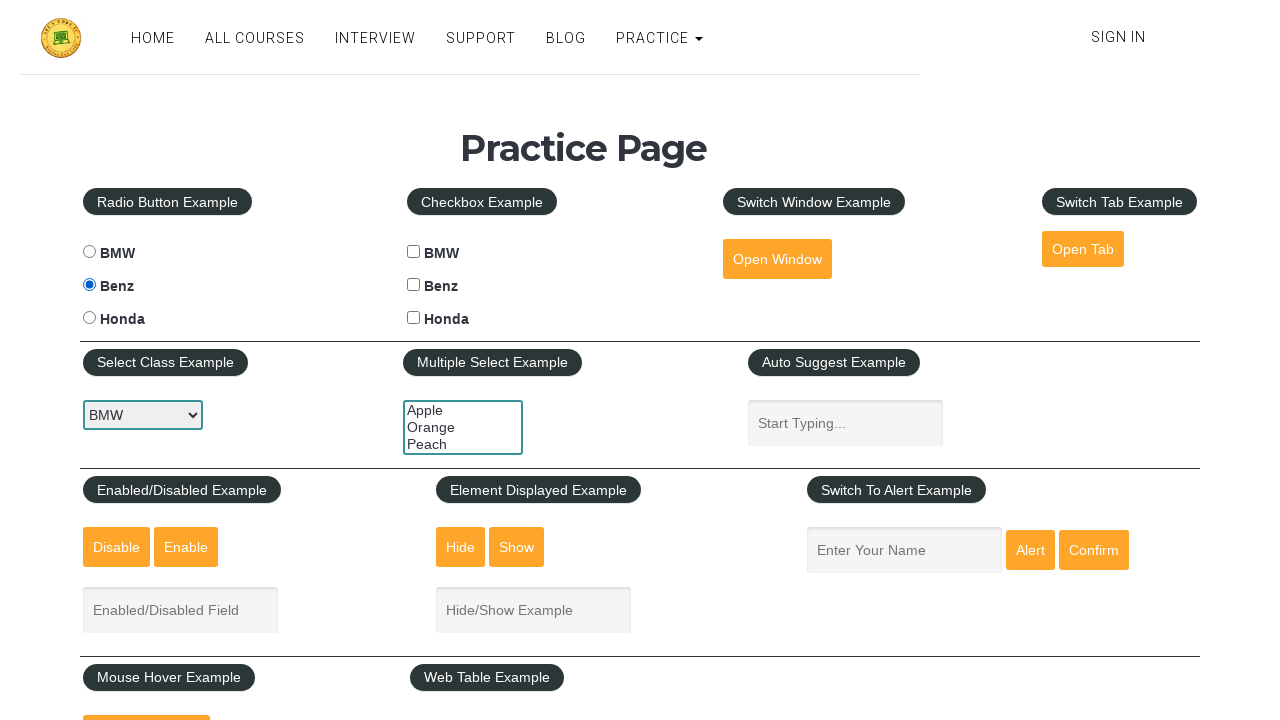

Clicked BMW checkbox at (414, 252) on xpath=//input[@id='bmwcheck']
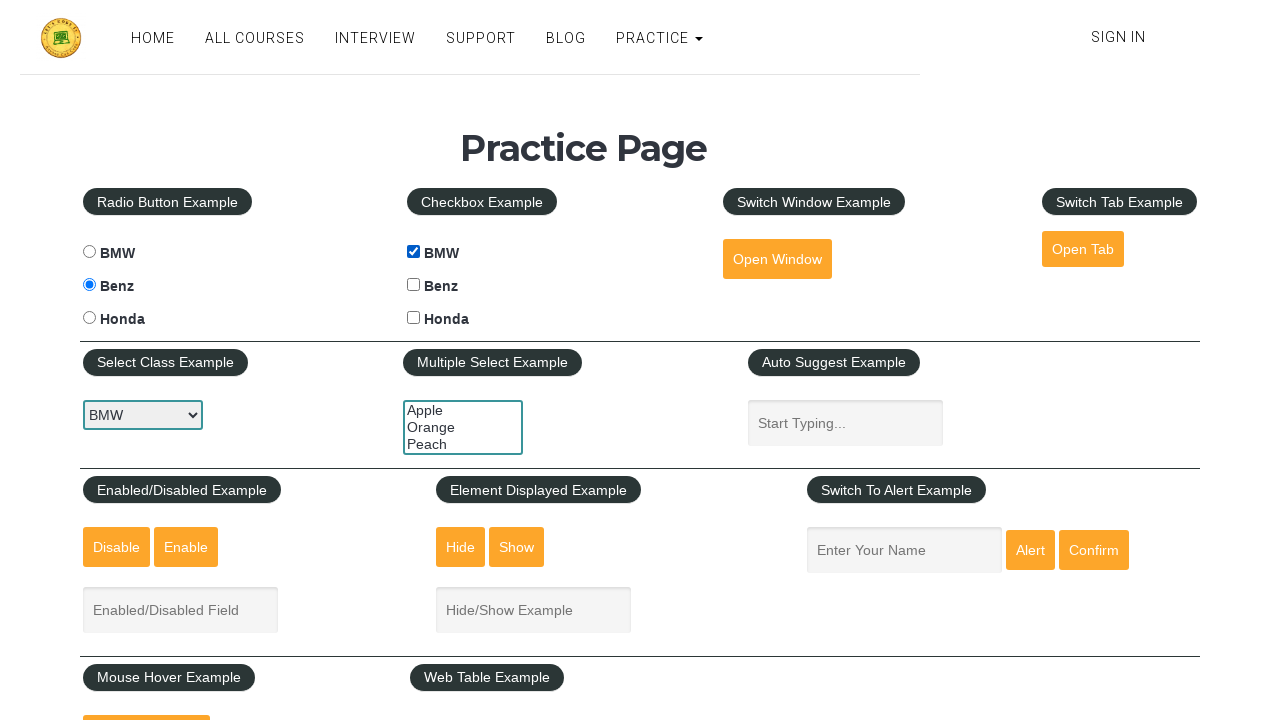

Clicked Benz checkbox at (414, 285) on xpath=//input[@id='benzcheck']
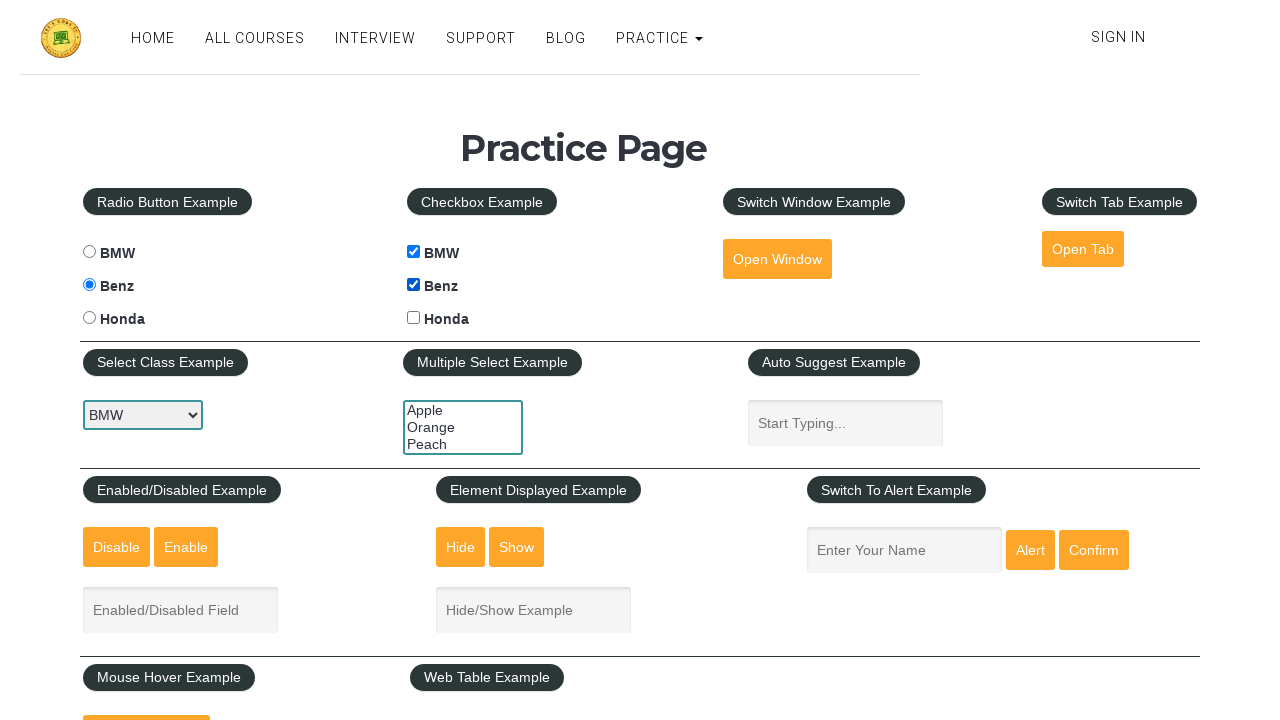

Located BMW radio button element
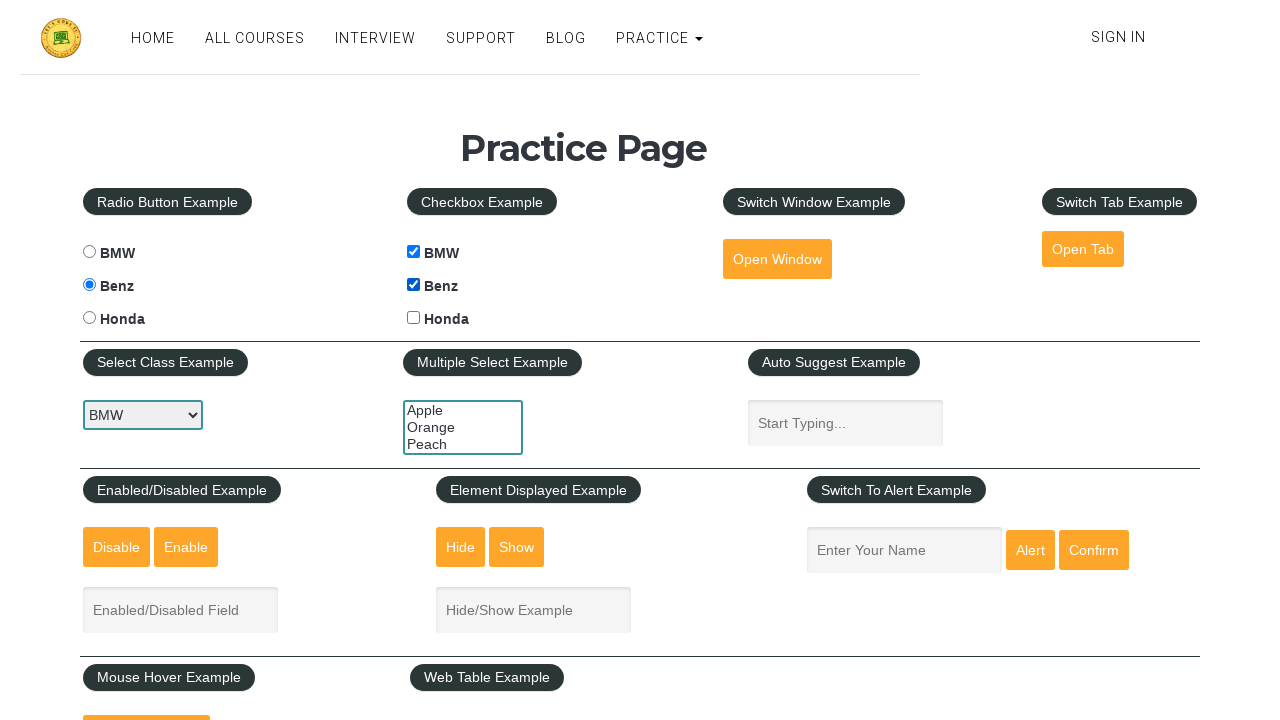

Located Benz radio button element
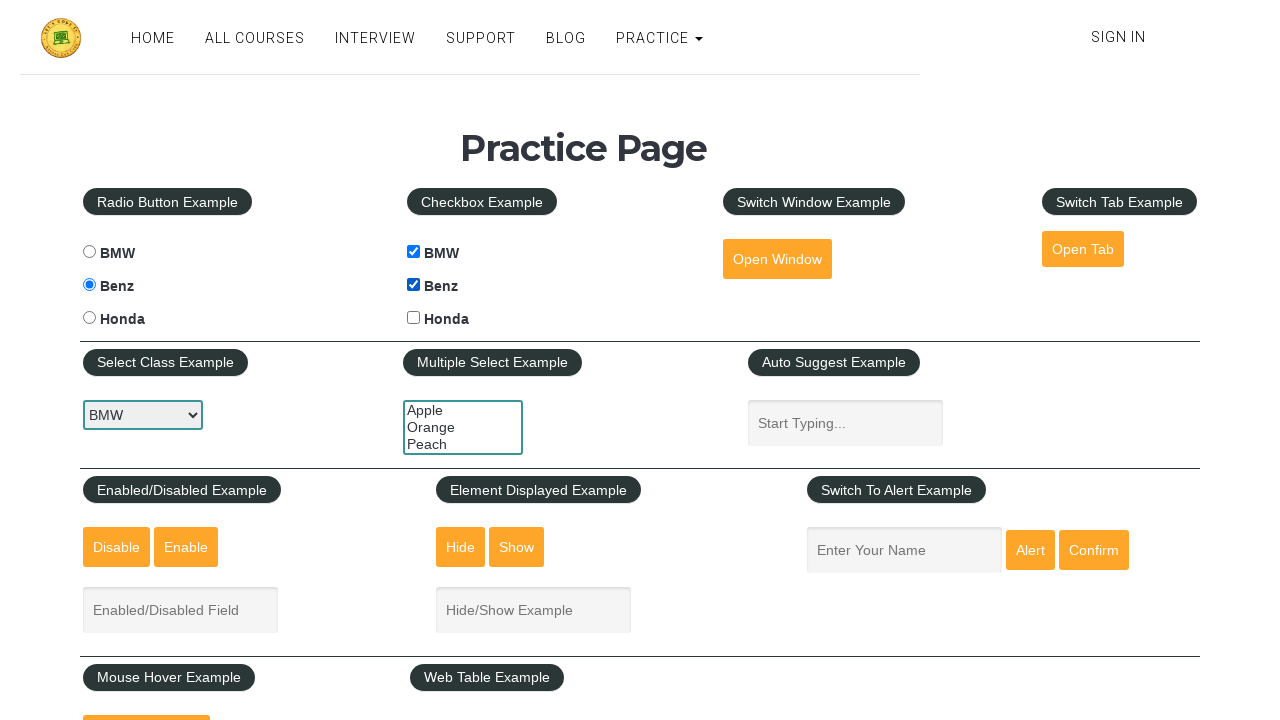

Located BMW checkbox element
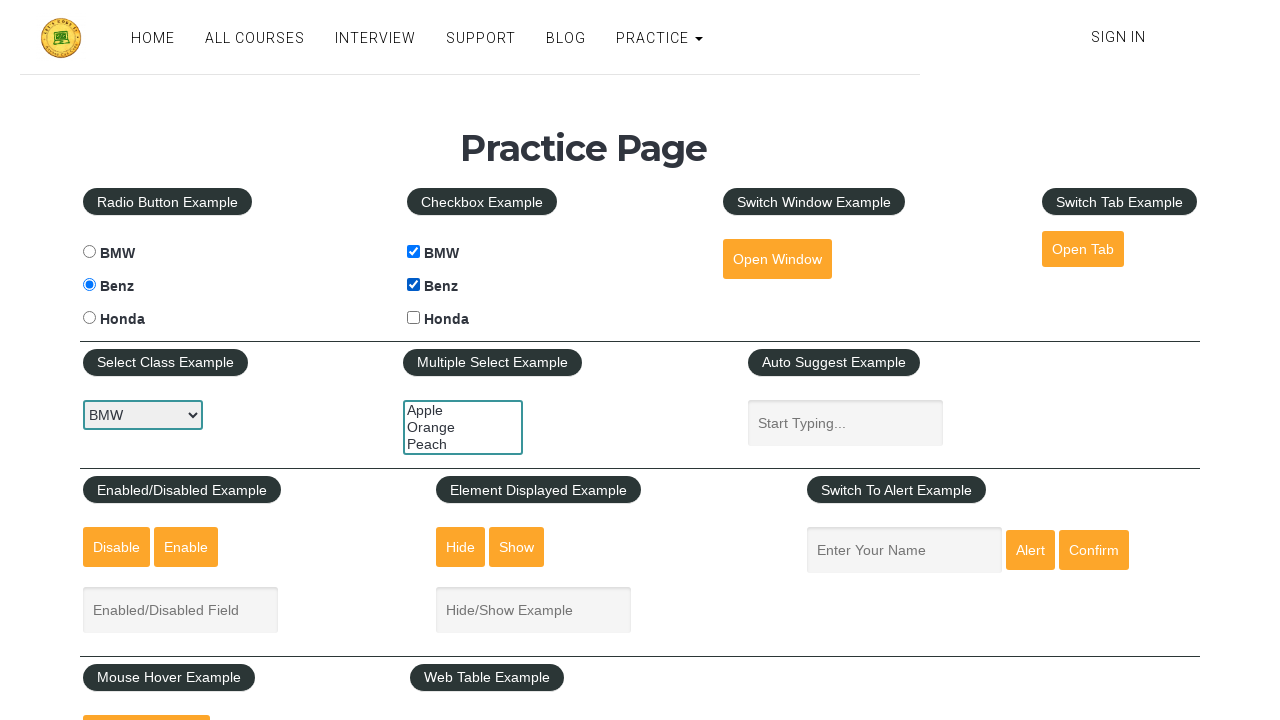

Located Benz checkbox element
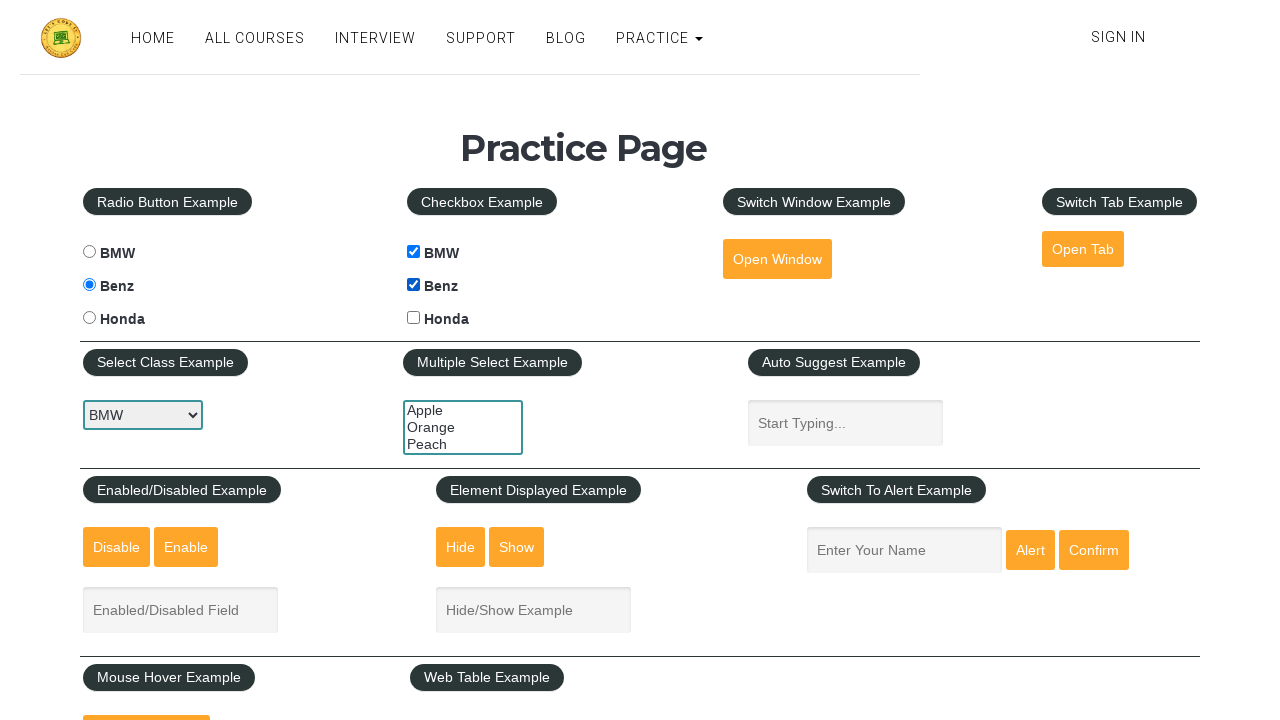

Verified BMW radio button is not selected
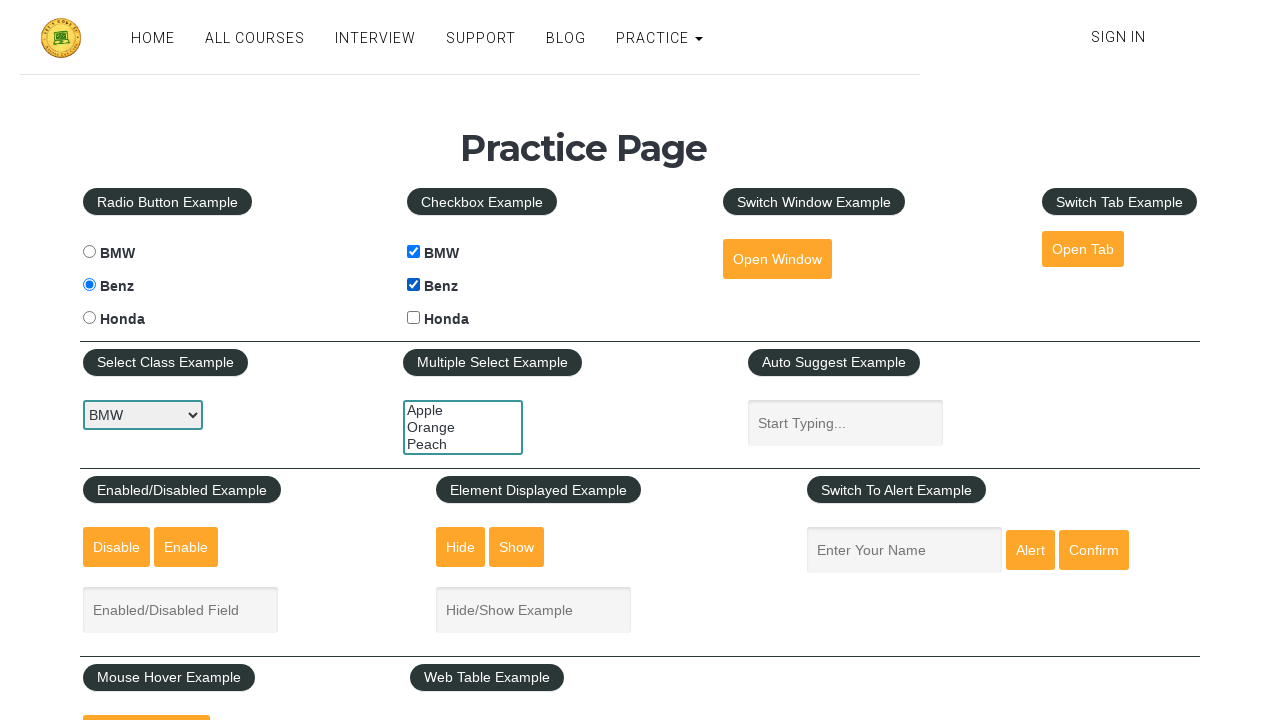

Verified Benz radio button is selected
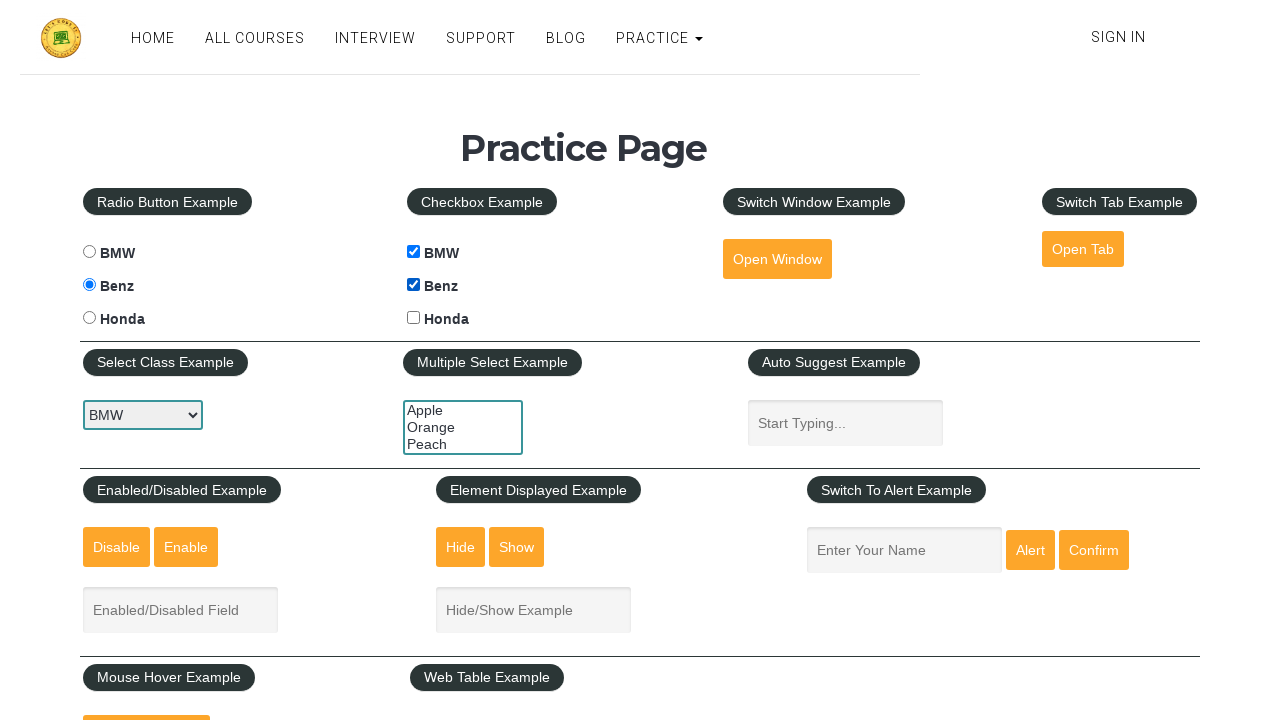

Verified BMW checkbox is selected
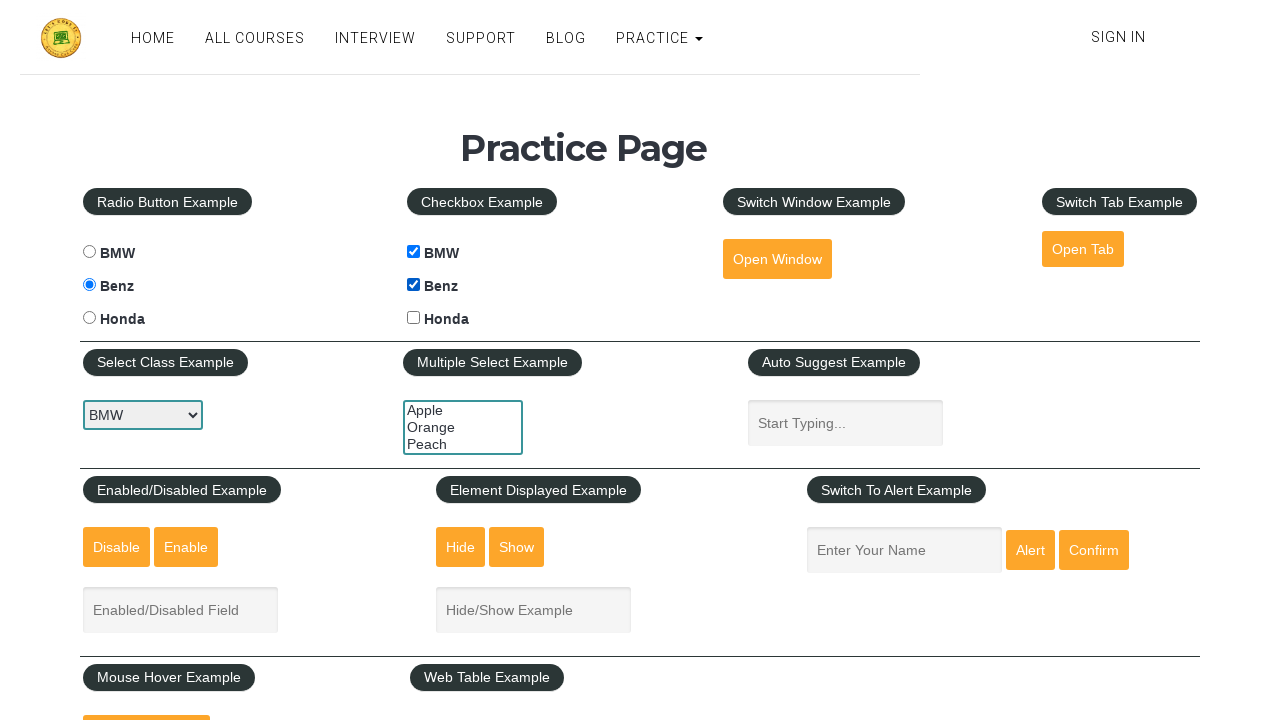

Verified Benz checkbox is selected
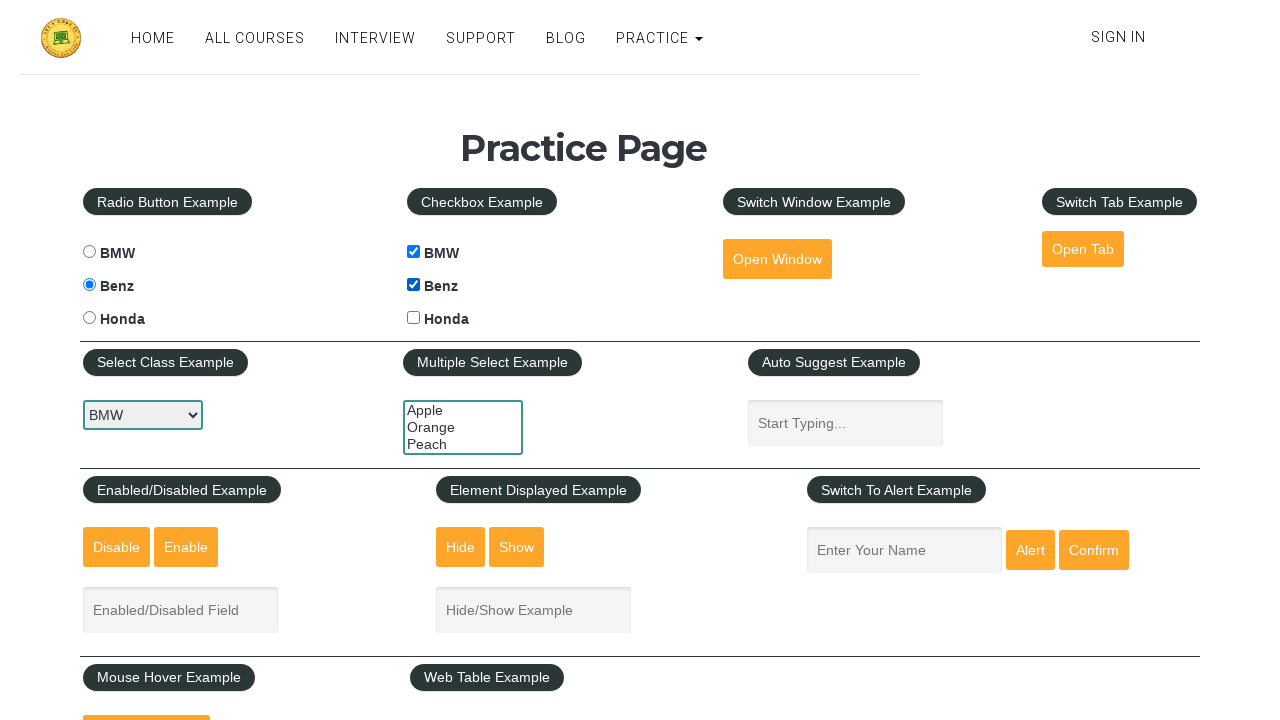

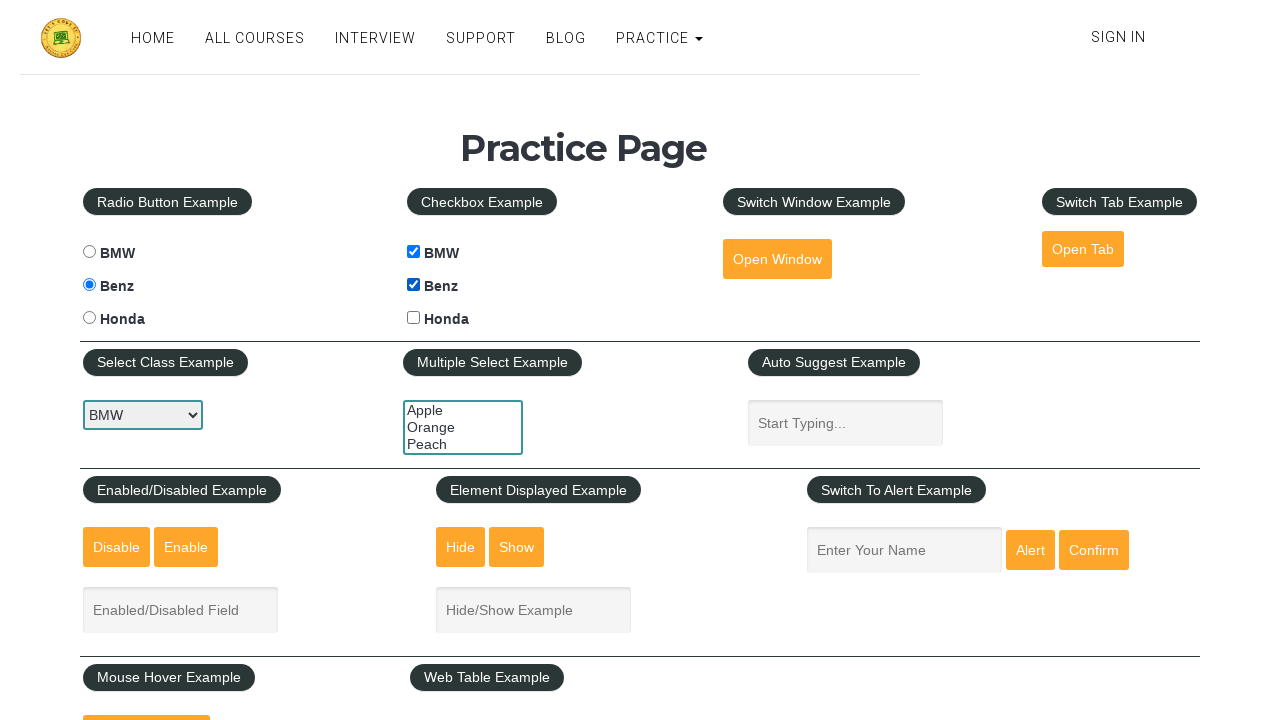